Demonstrates browser navigation by visiting the OrangeHRM page, clicking on the OrangeHRM Inc link (which opens a new tab), and verifying window handling with multiple browser tabs.

Starting URL: https://opensource-demo.orangehrmlive.com/web/index.php/auth/login

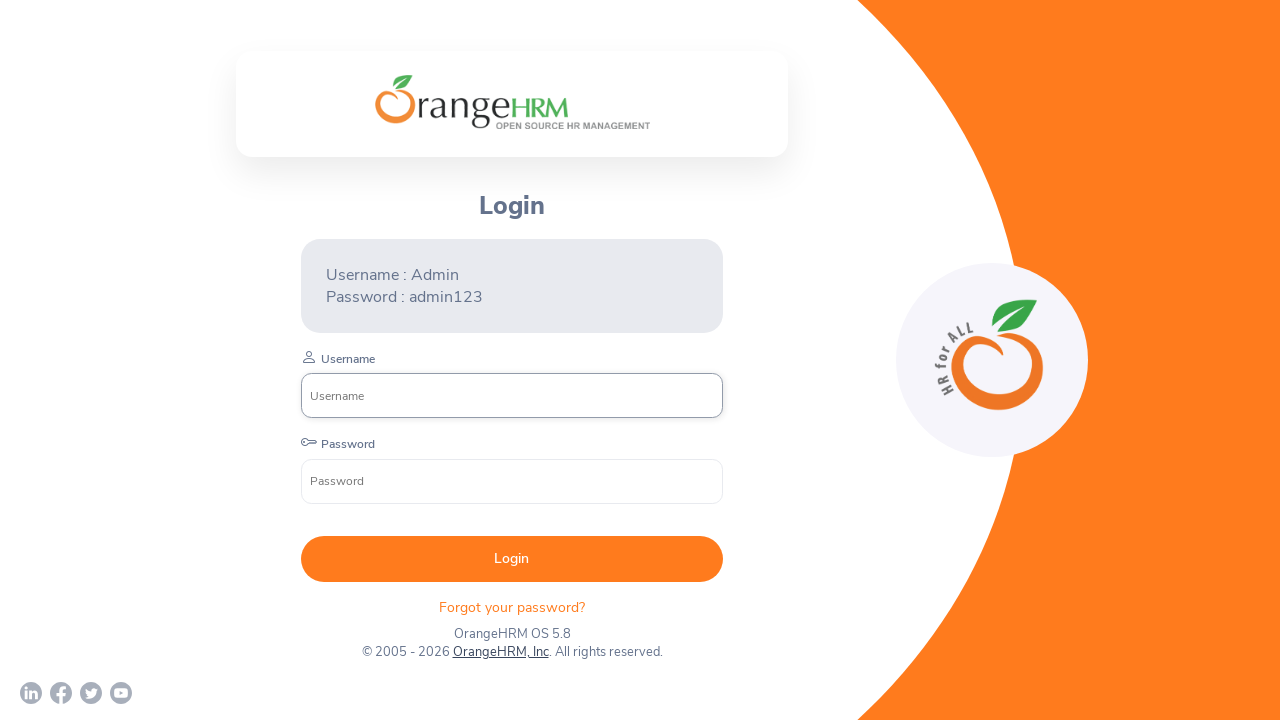

Navigated to OrangeHRM login page
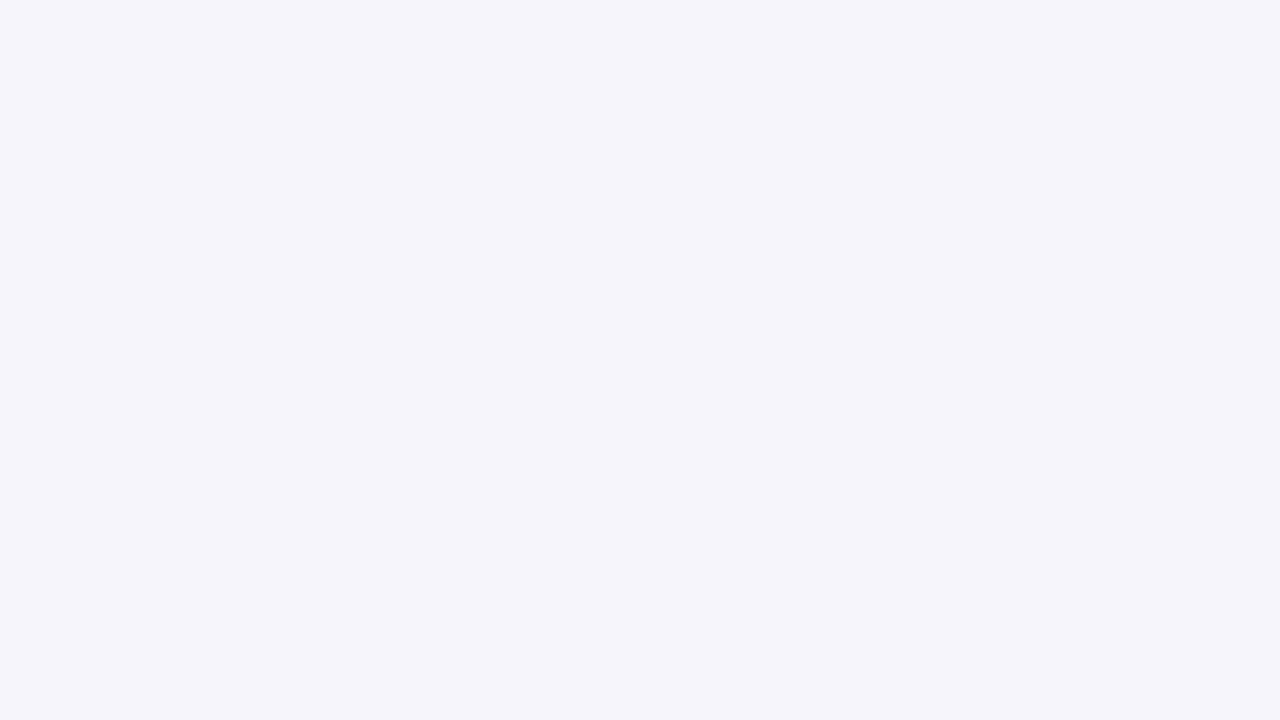

Page loaded with networkidle state
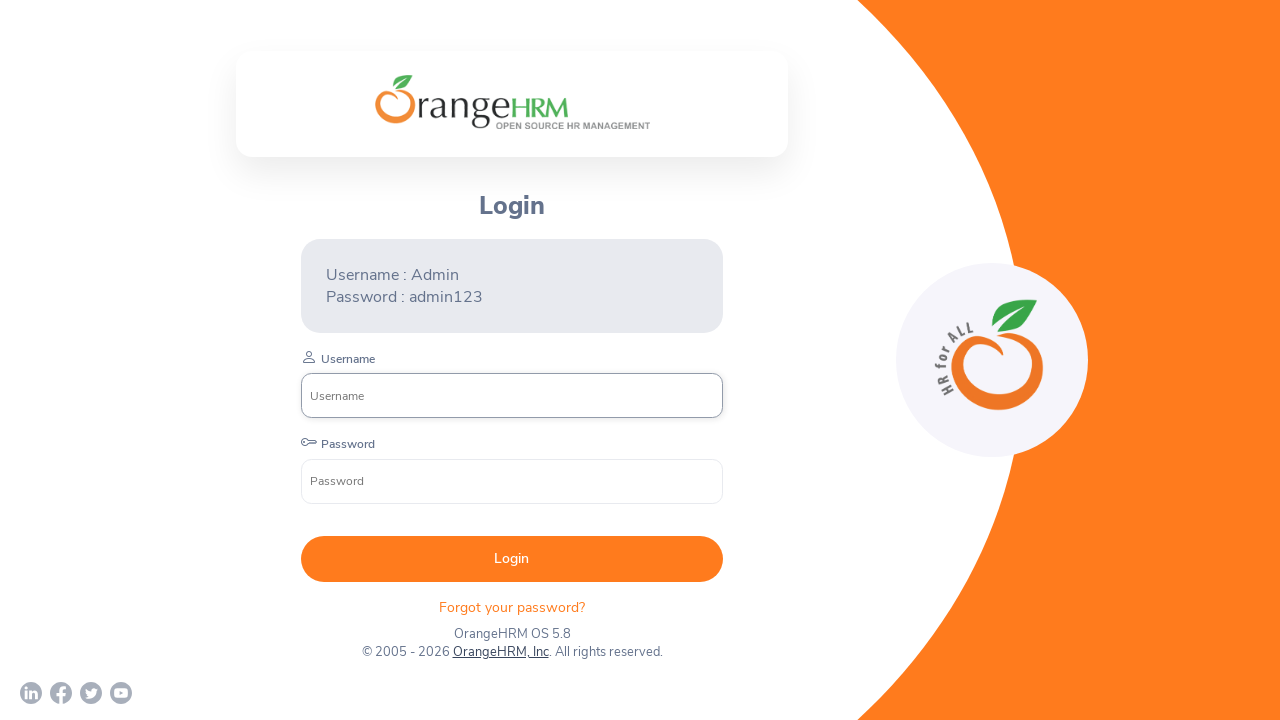

Clicked on OrangeHRM, Inc link to open new tab at (500, 652) on xpath=//a[normalize-space()='OrangeHRM, Inc']
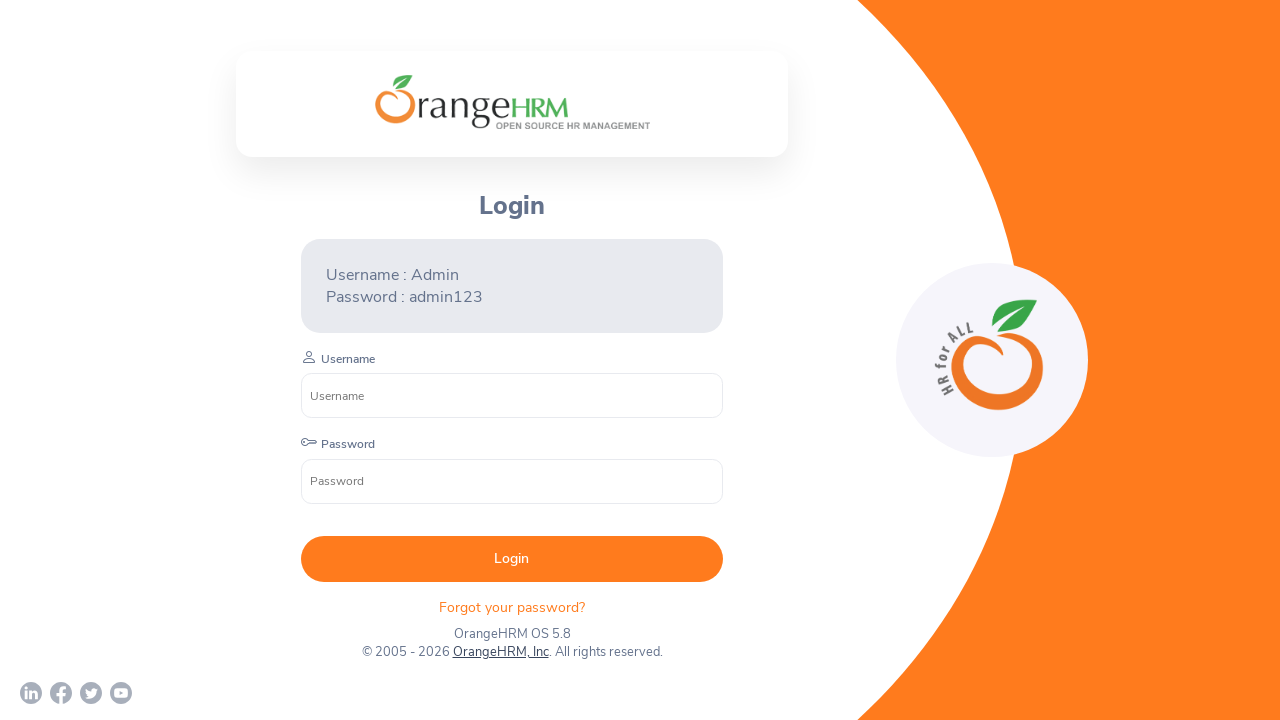

Captured new page/tab that was opened
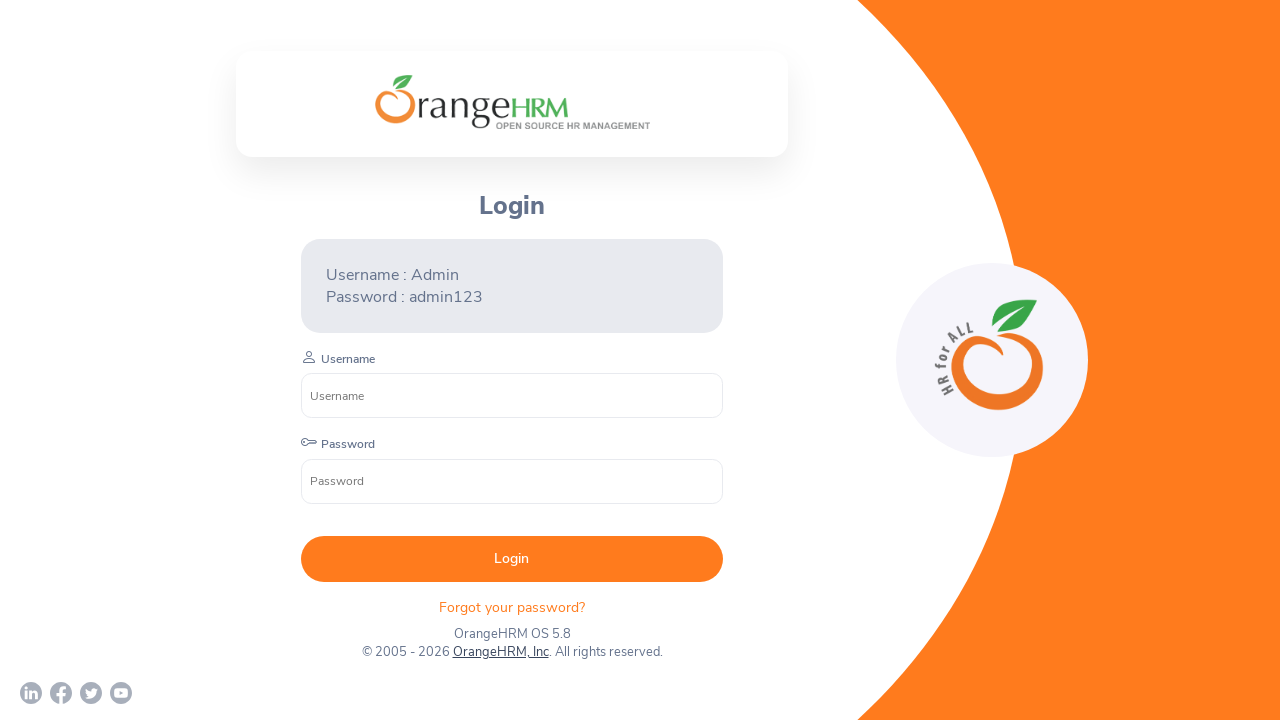

New tab loaded successfully
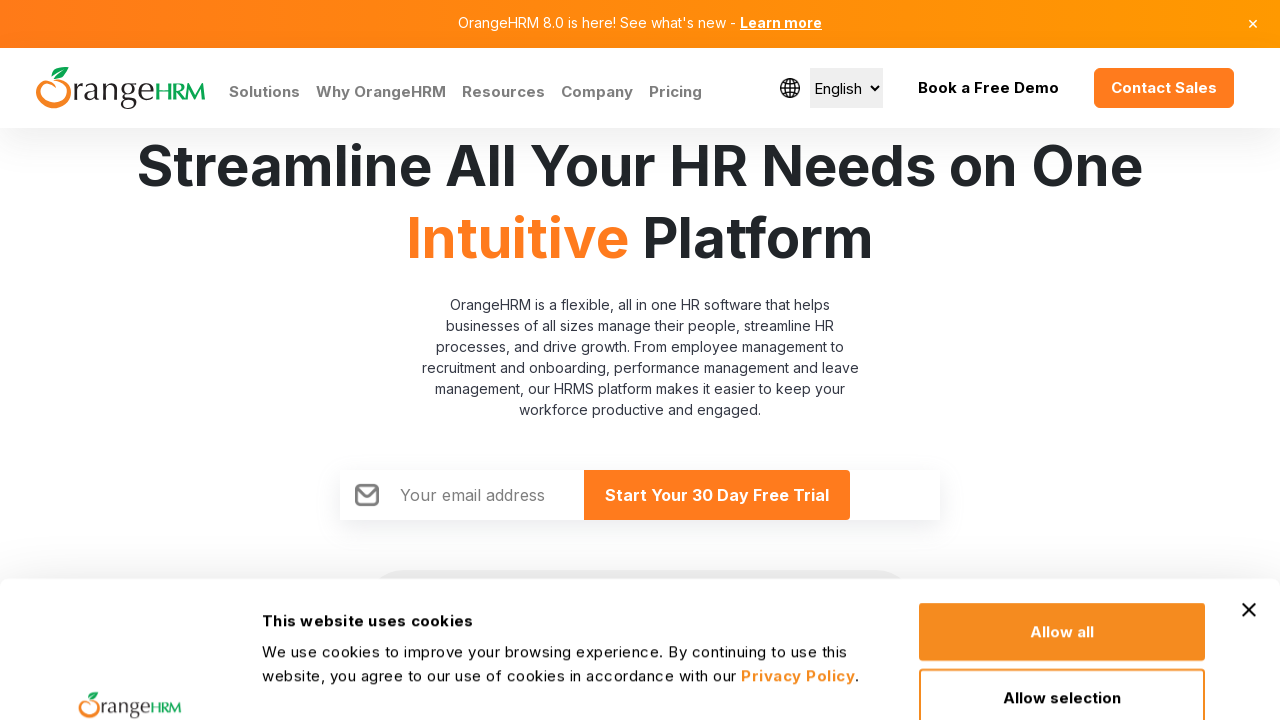

Verified multiple tabs are open: 2 pages found
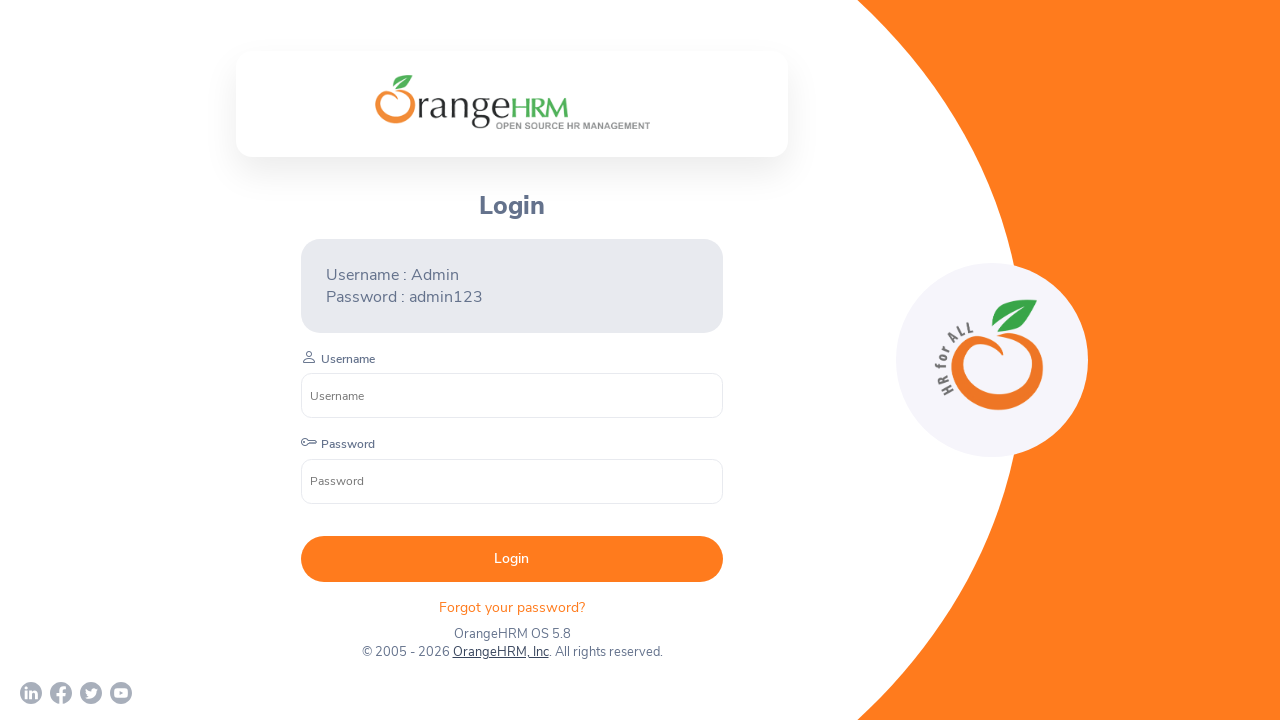

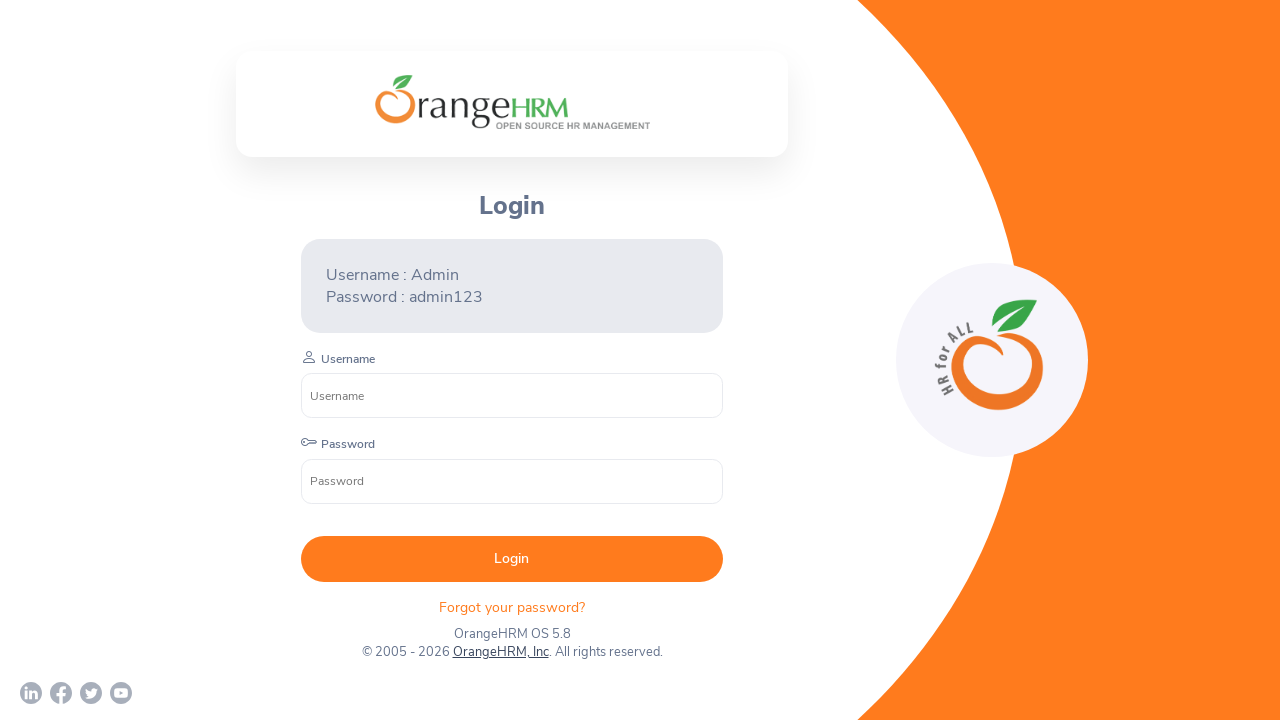